Navigates to an automation practice page, scrolls down to an iframe, switches to it, and clicks a registration button within the iframe

Starting URL: https://rahulshettyacademy.com/AutomationPractice/

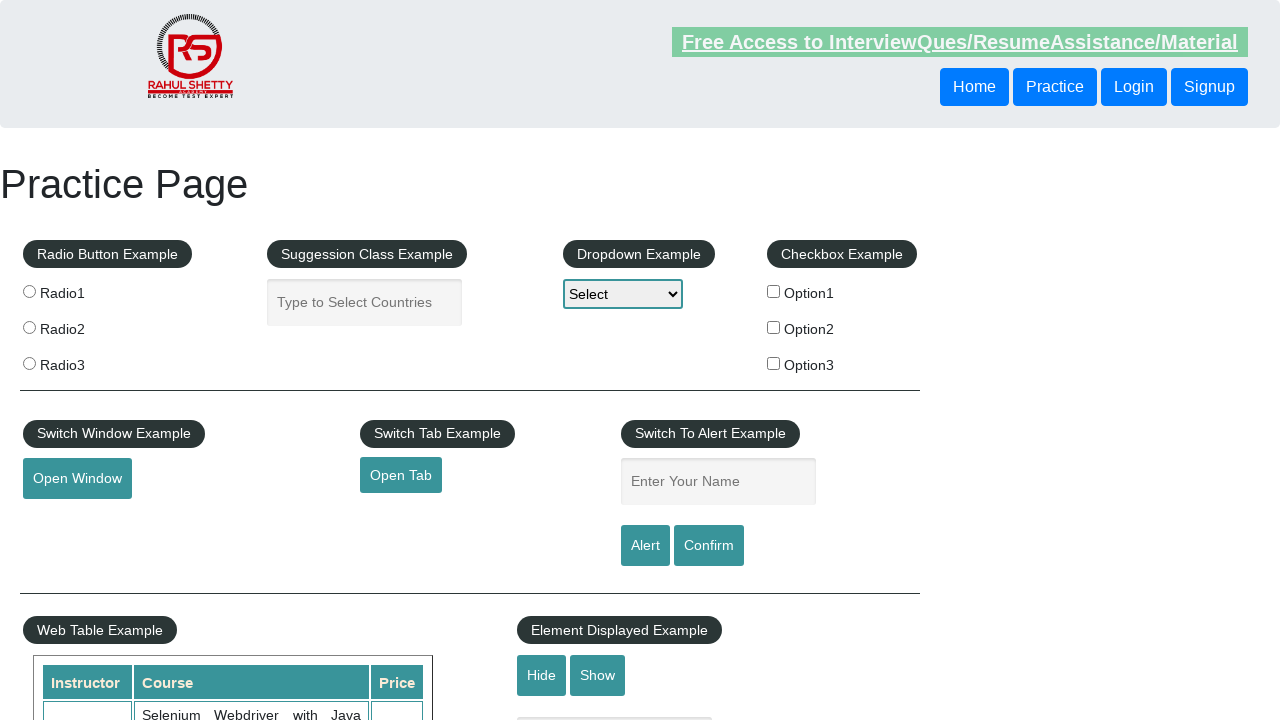

Scrolled down 1500px to make iframe visible
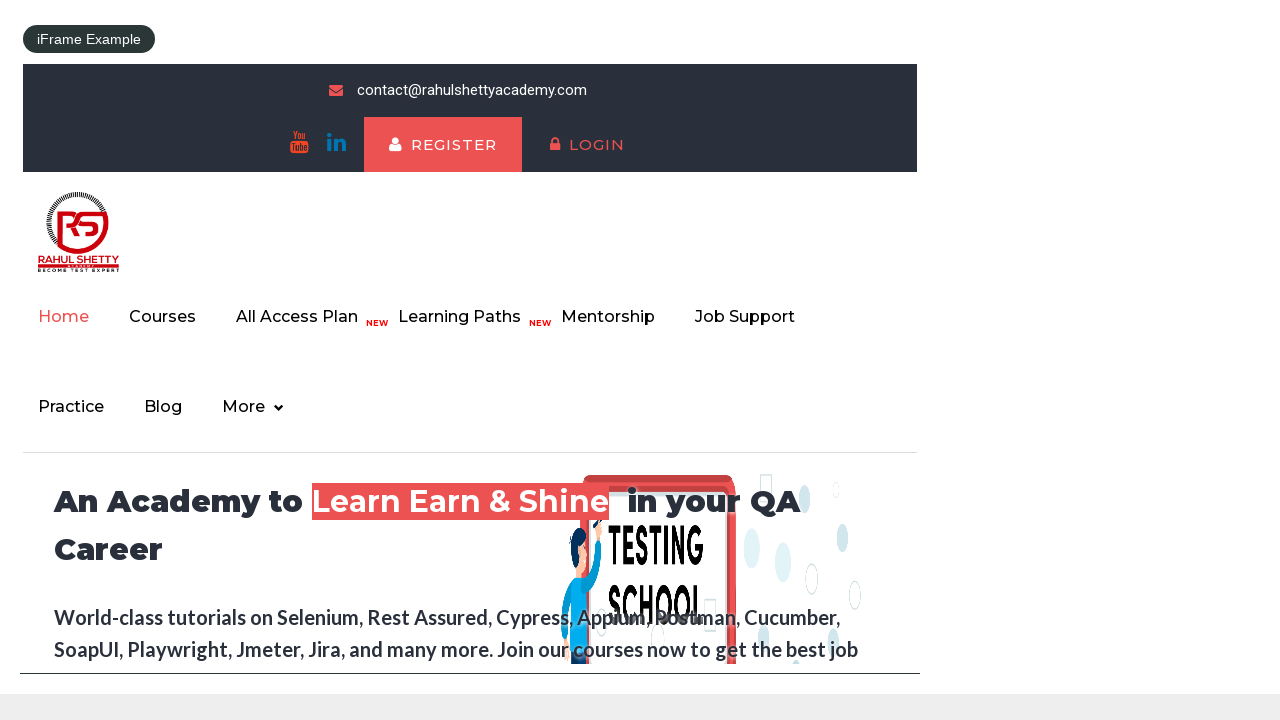

Located iframe with ID 'courses-iframe'
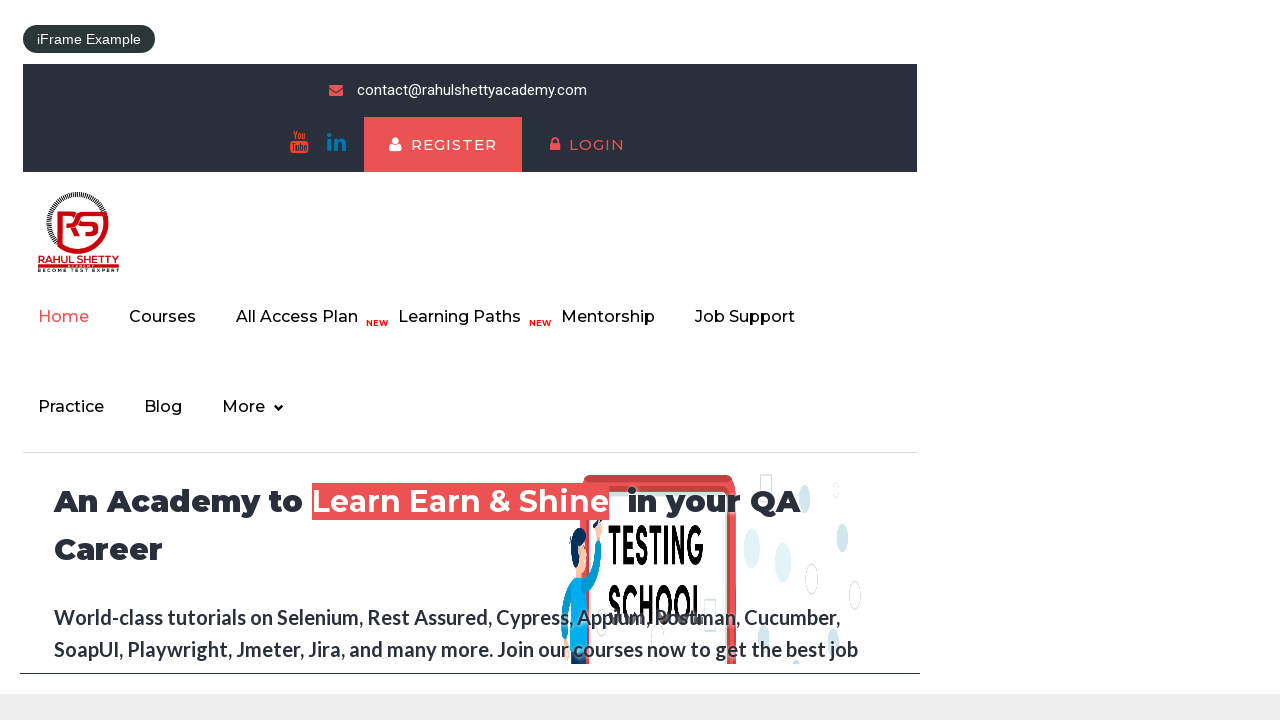

Clicked registration button within iframe at (587, 145) on #courses-iframe >> internal:control=enter-frame >> div.login-btn a.theme-btn.reg
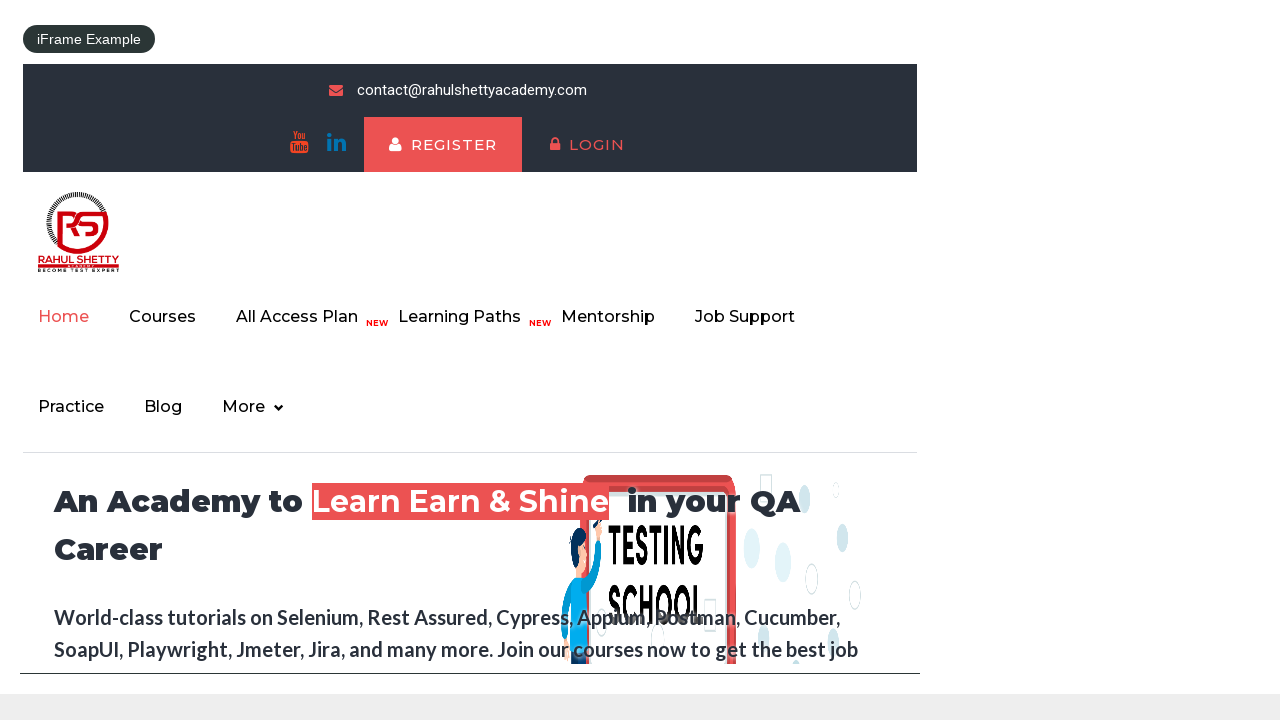

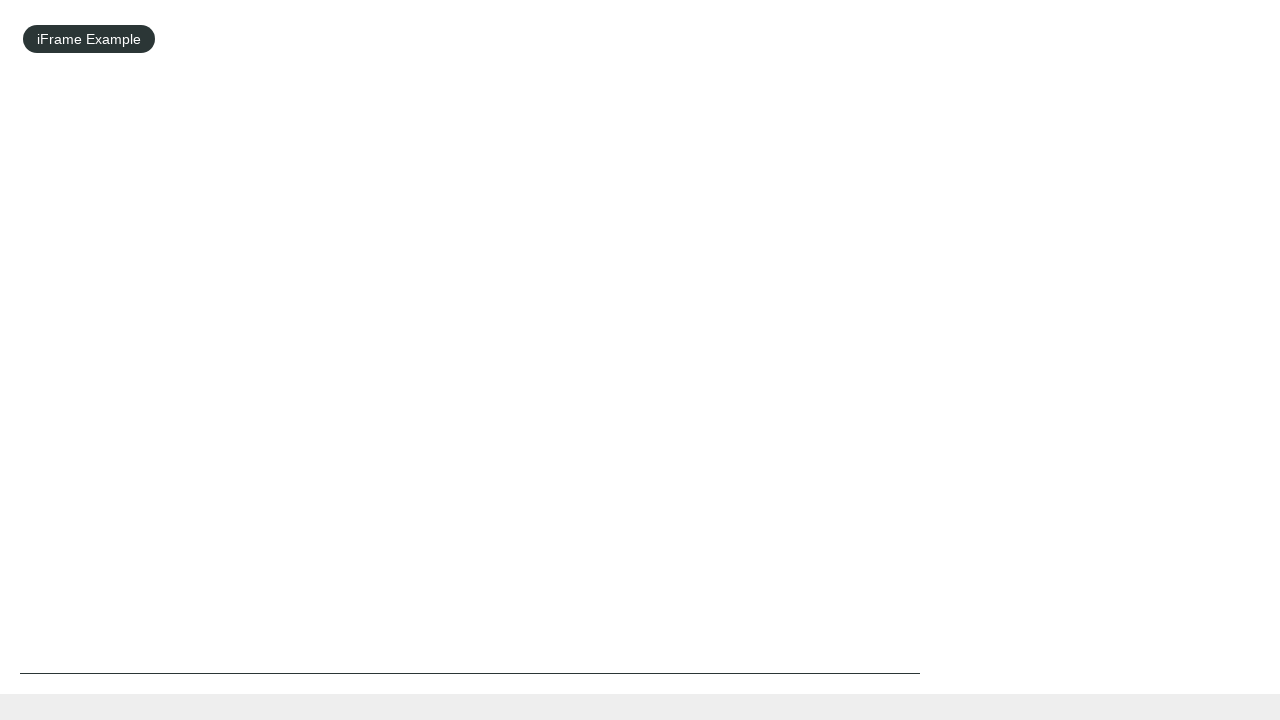